Tests drawing on a canvas element by clicking, holding and moving the mouse to create a circular pattern

Starting URL: https://bonigarcia.dev/selenium-webdriver-java/draw-in-canvas.html

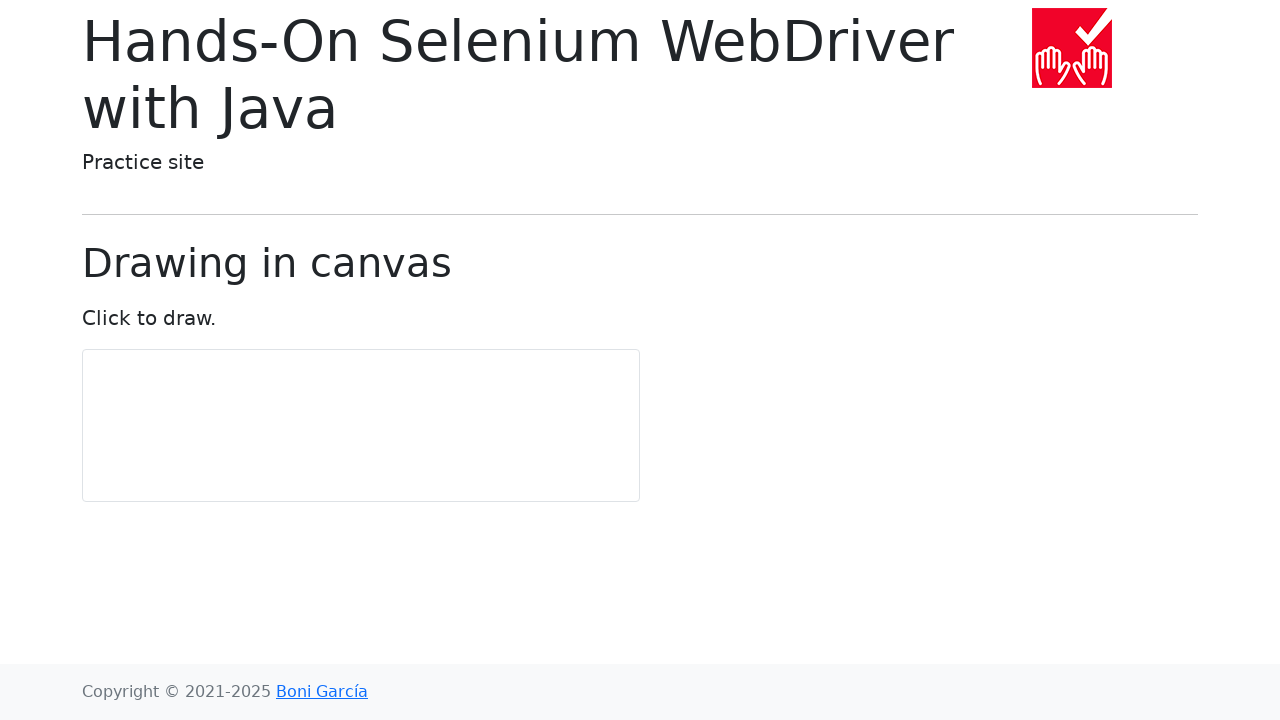

Located canvas element
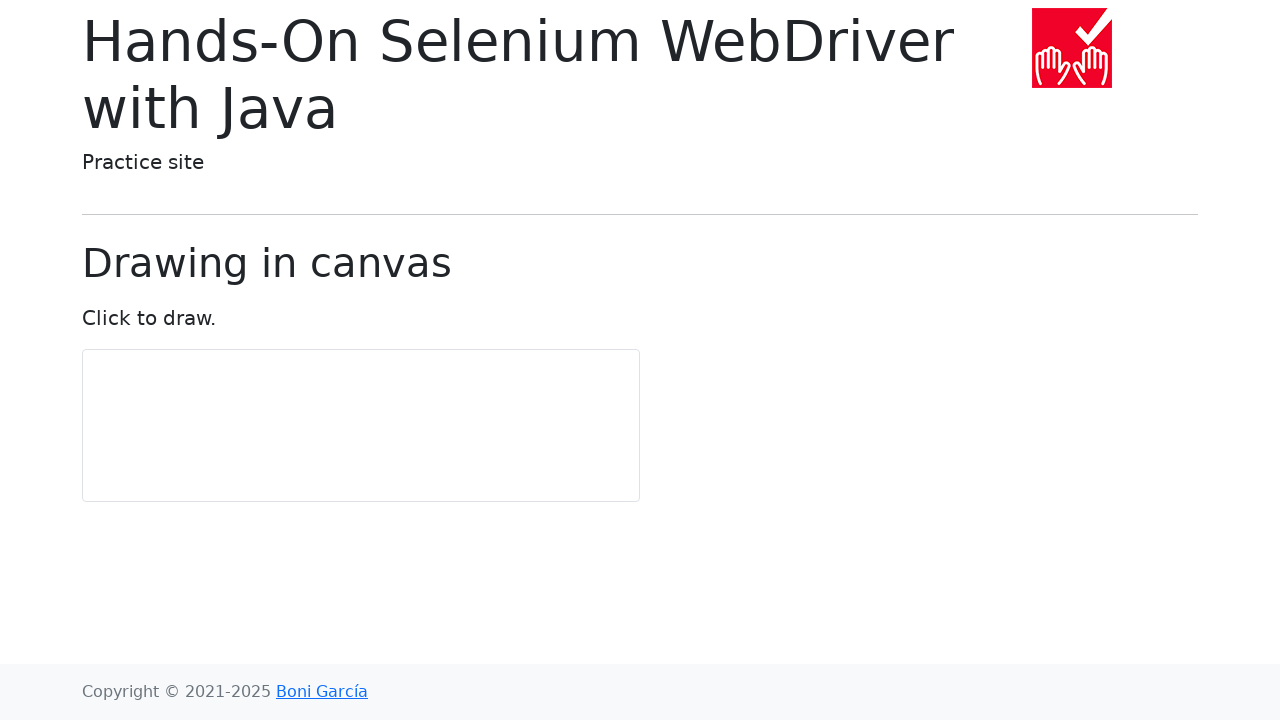

Retrieved canvas bounding box
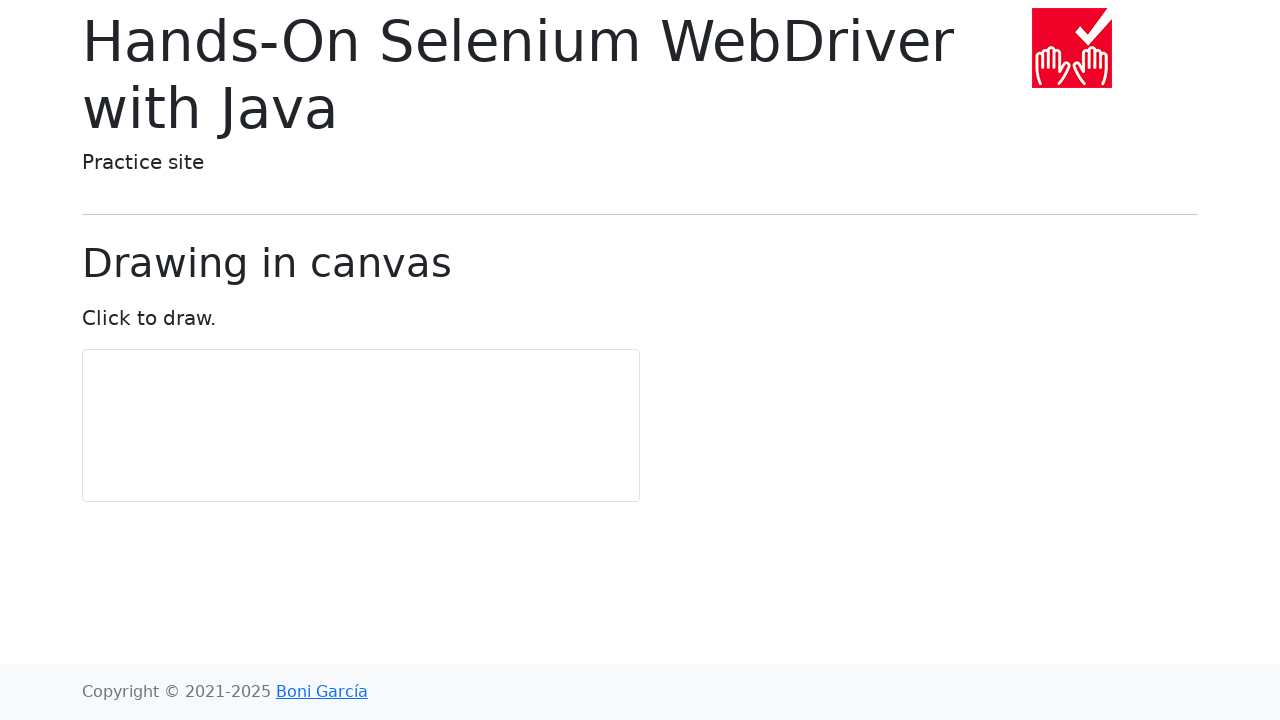

Moved mouse to canvas center at (361, 426)
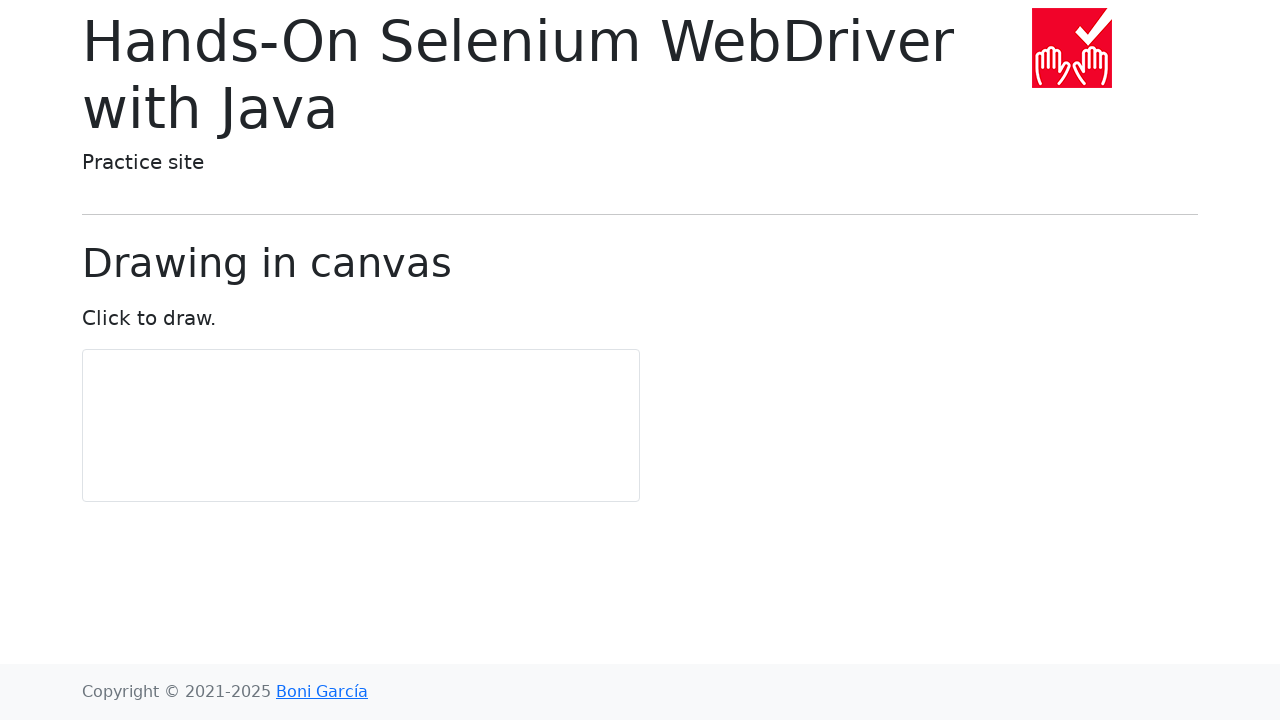

Pressed down mouse button to start drawing at (361, 426)
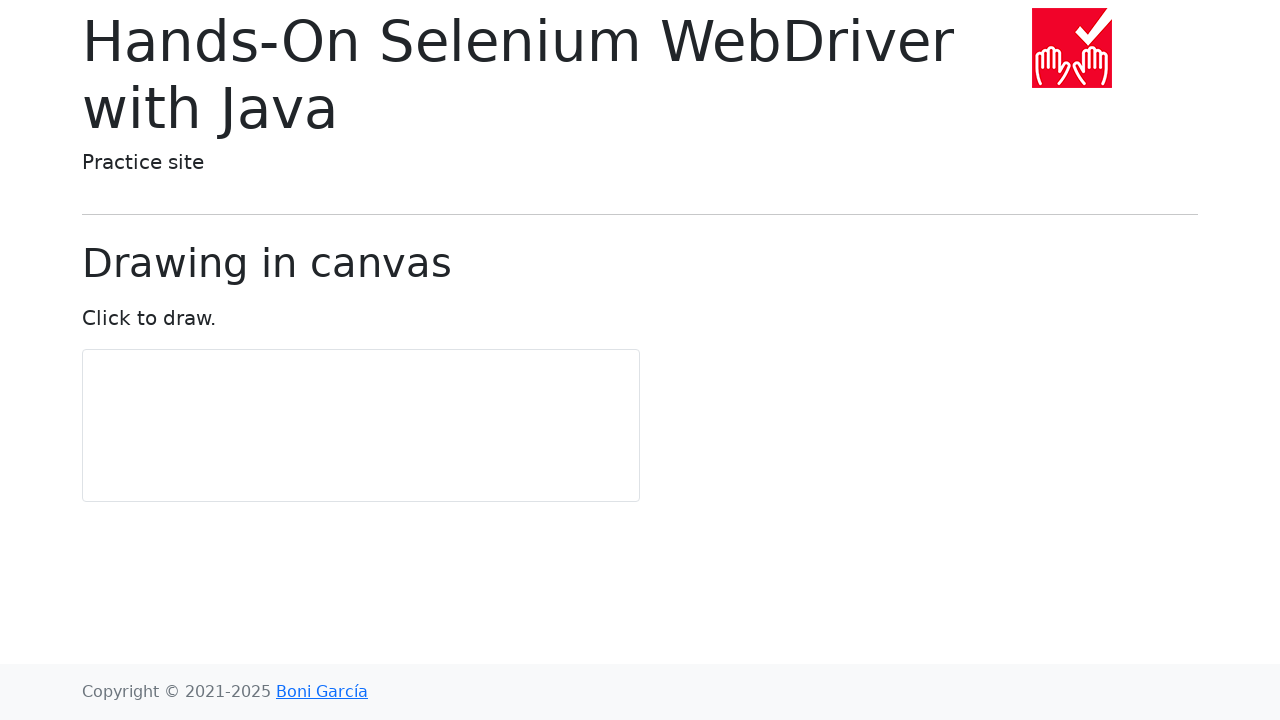

Moved mouse to draw circular pattern point 1 of 11 at (361, 434)
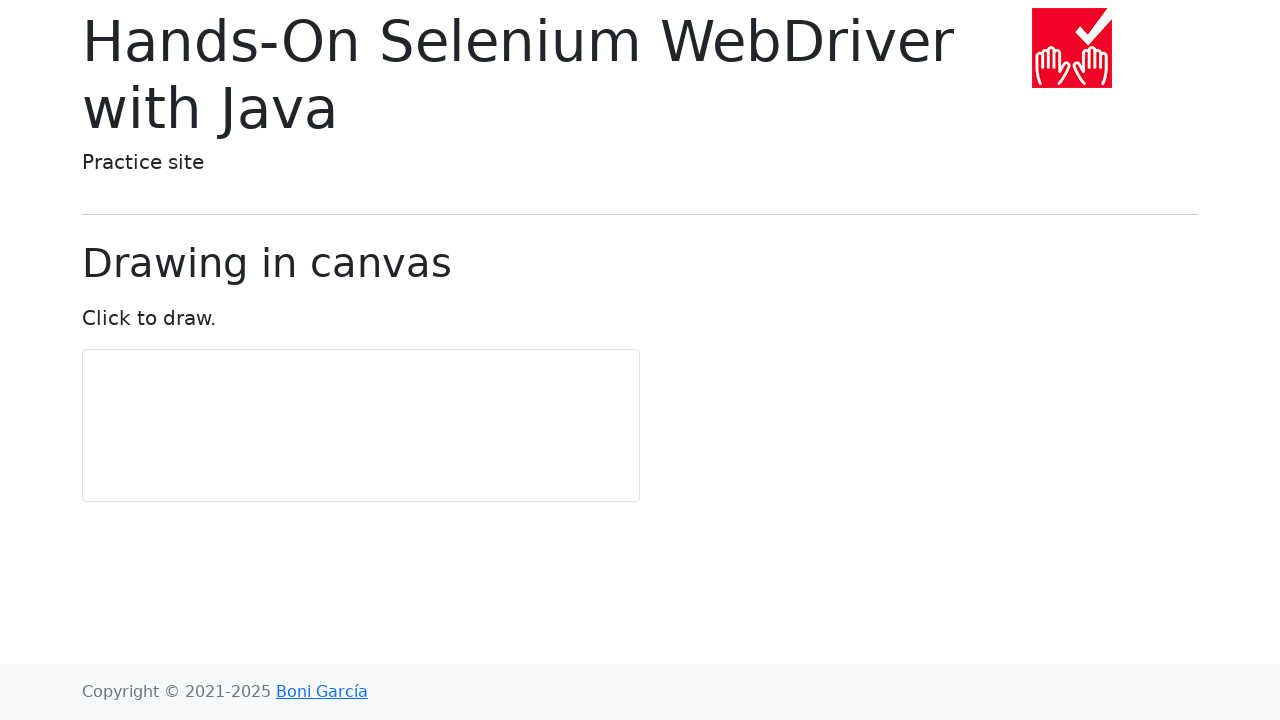

Moved mouse to draw circular pattern point 2 of 11 at (366, 432)
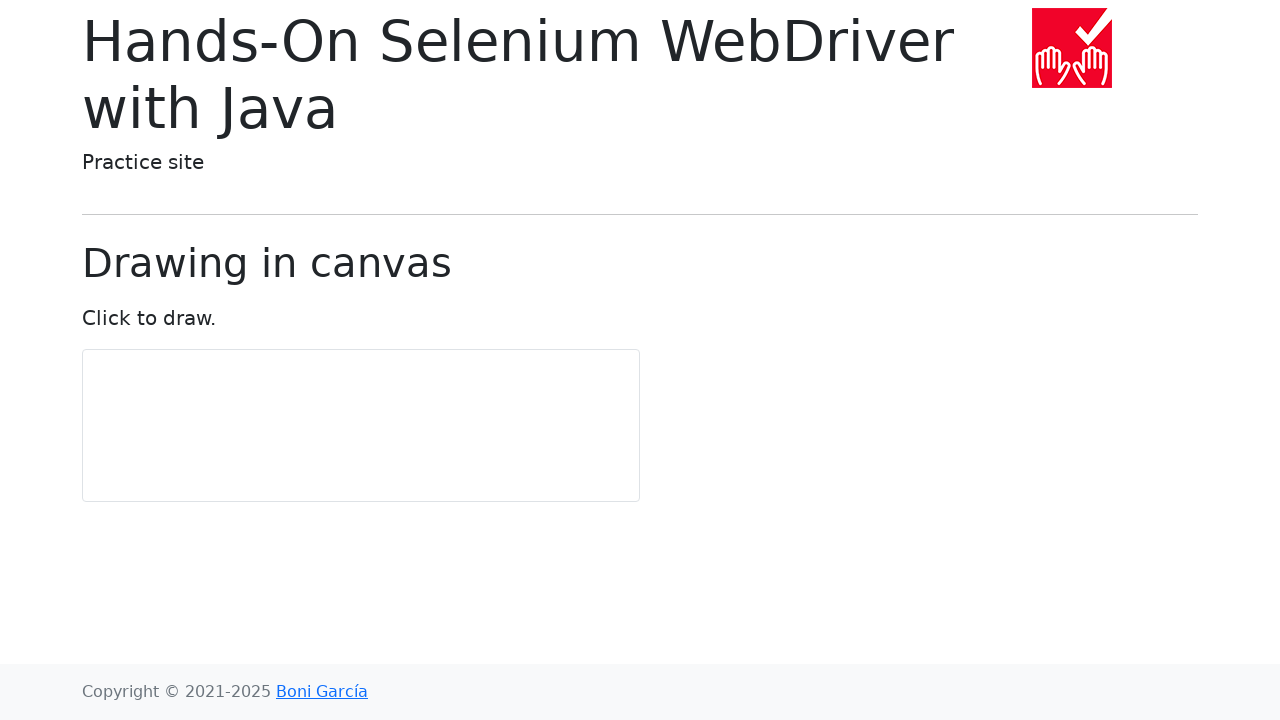

Moved mouse to draw circular pattern point 3 of 11 at (369, 428)
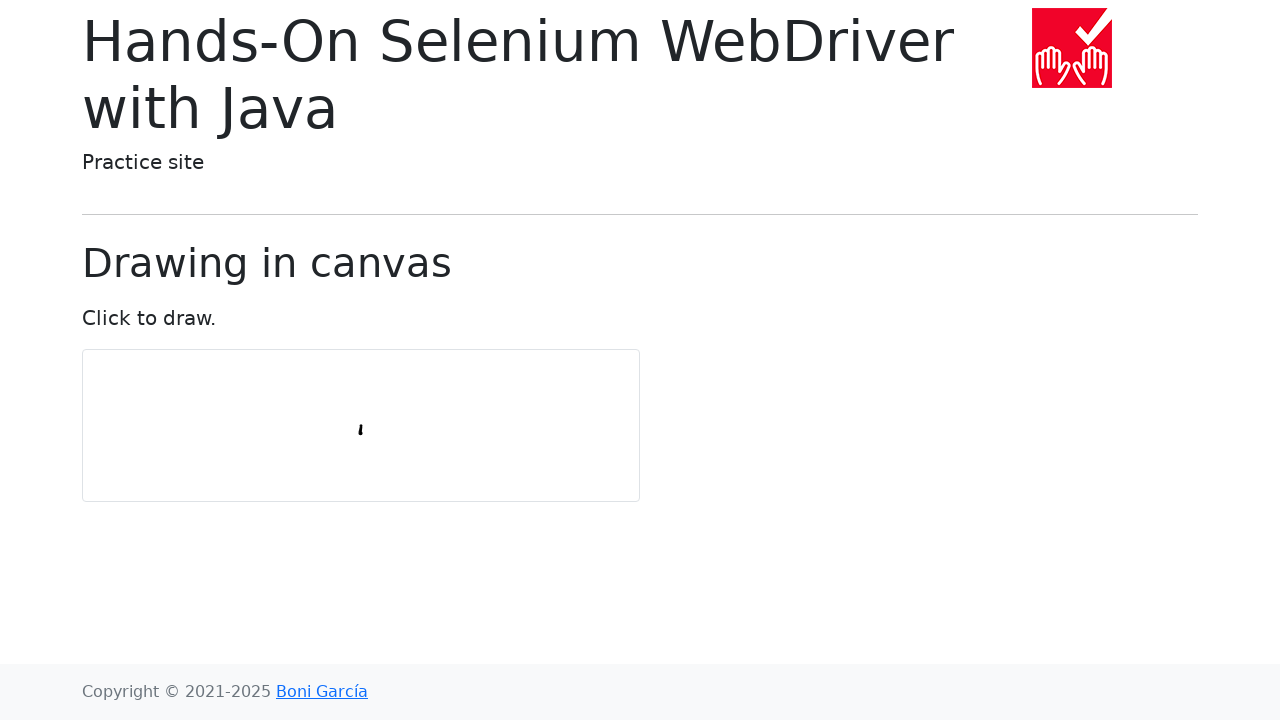

Moved mouse to draw circular pattern point 4 of 11 at (369, 423)
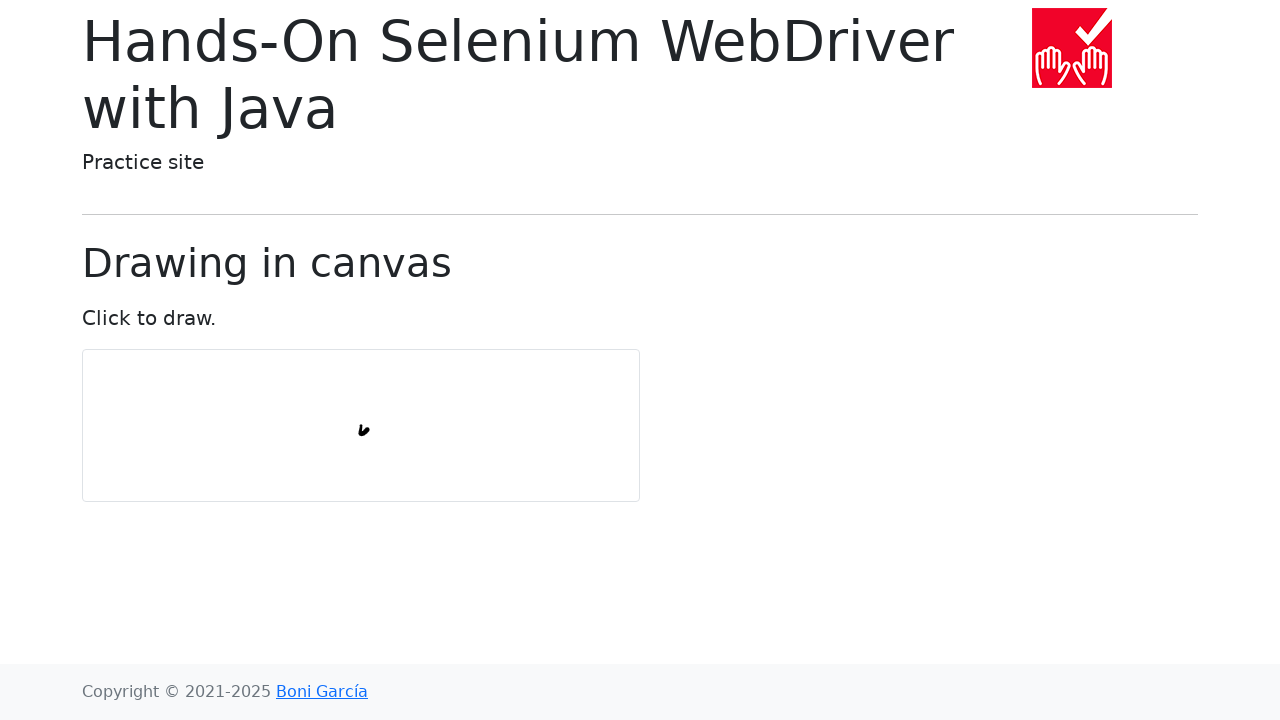

Moved mouse to draw circular pattern point 5 of 11 at (366, 419)
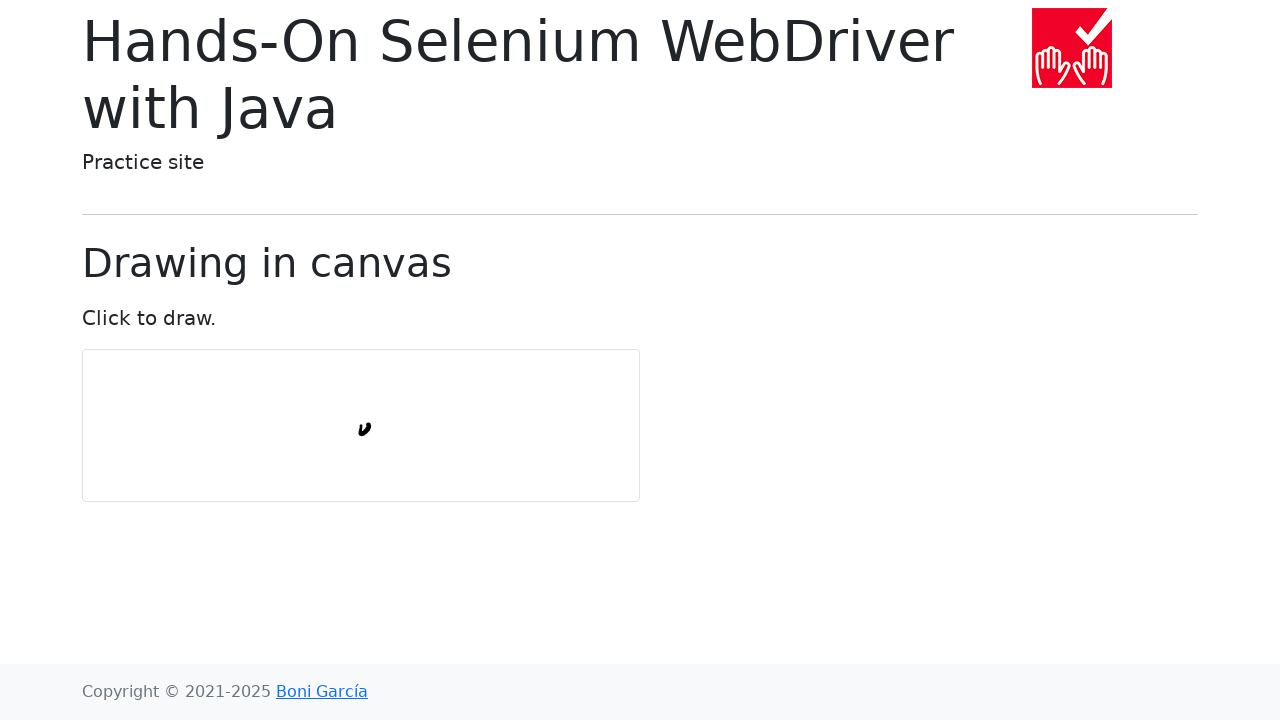

Moved mouse to draw circular pattern point 6 of 11 at (361, 418)
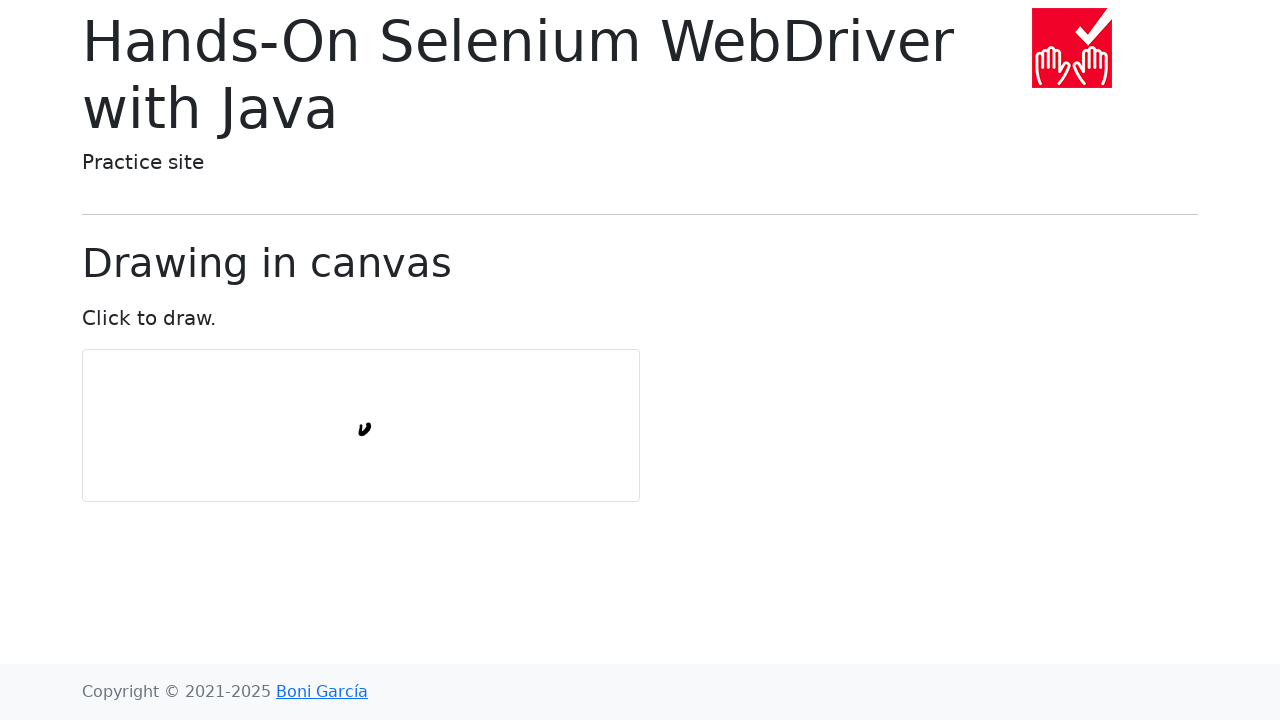

Moved mouse to draw circular pattern point 7 of 11 at (356, 419)
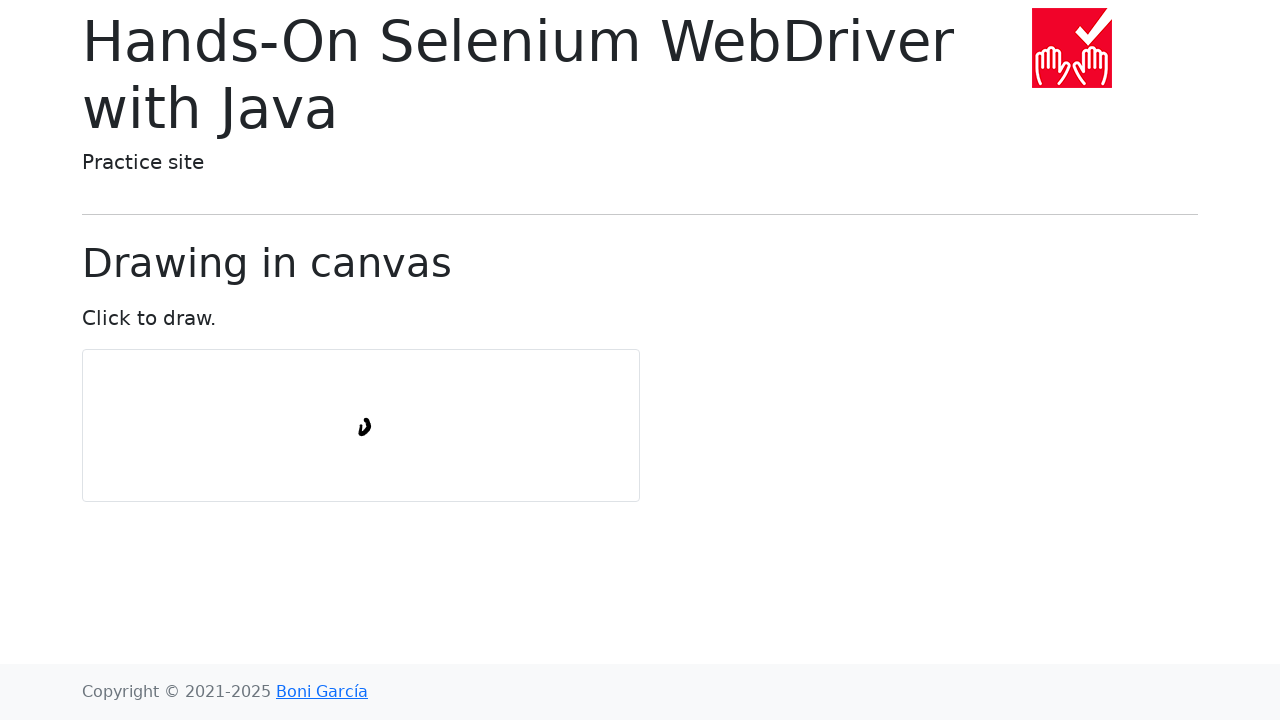

Moved mouse to draw circular pattern point 8 of 11 at (353, 423)
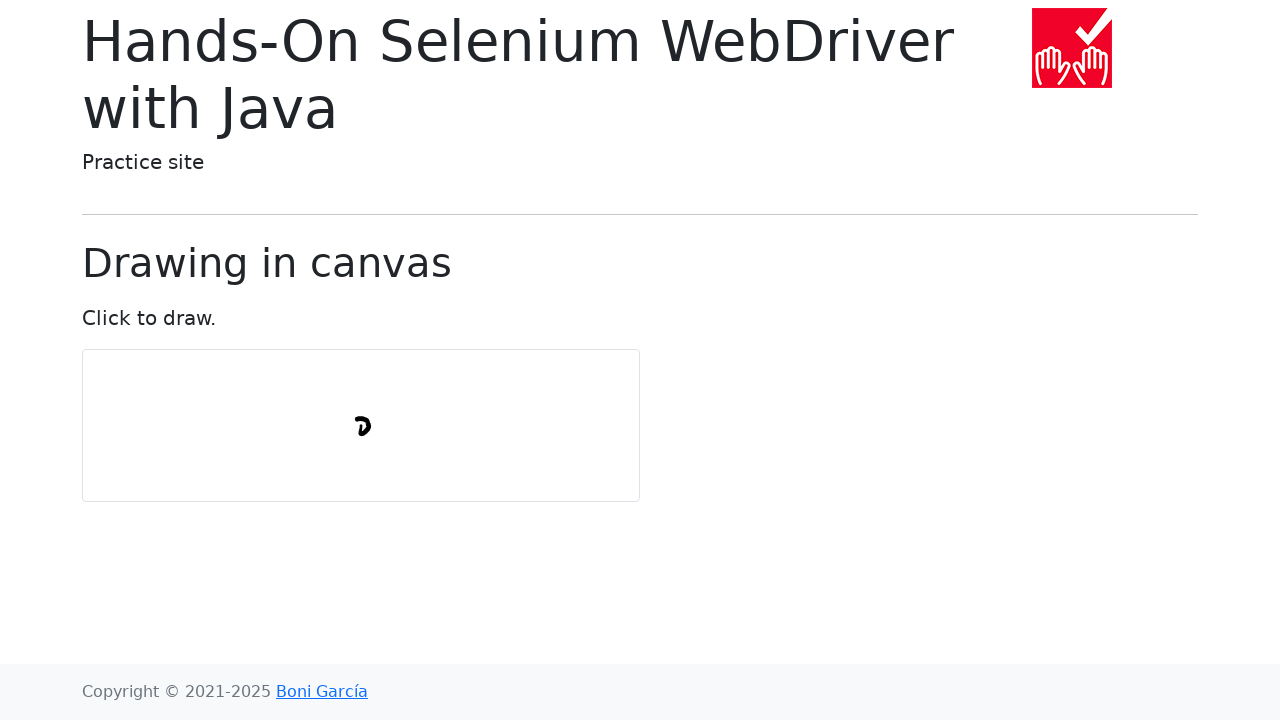

Moved mouse to draw circular pattern point 9 of 11 at (353, 428)
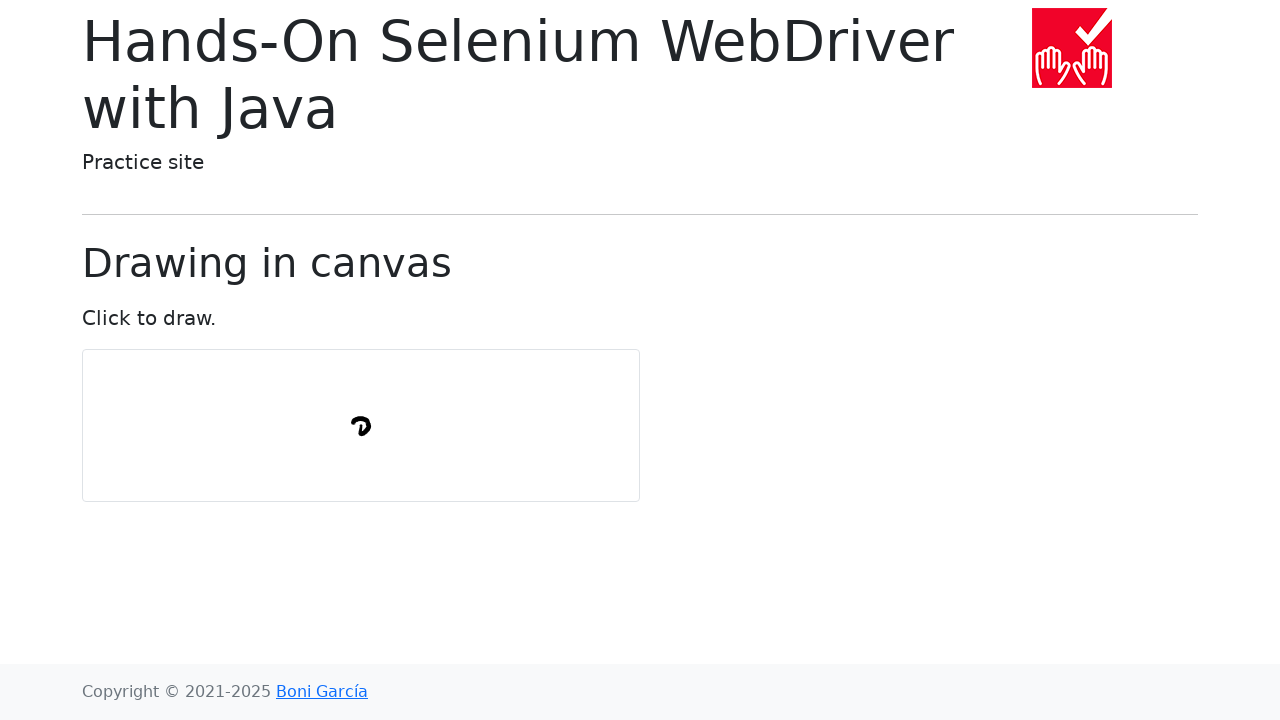

Moved mouse to draw circular pattern point 10 of 11 at (356, 432)
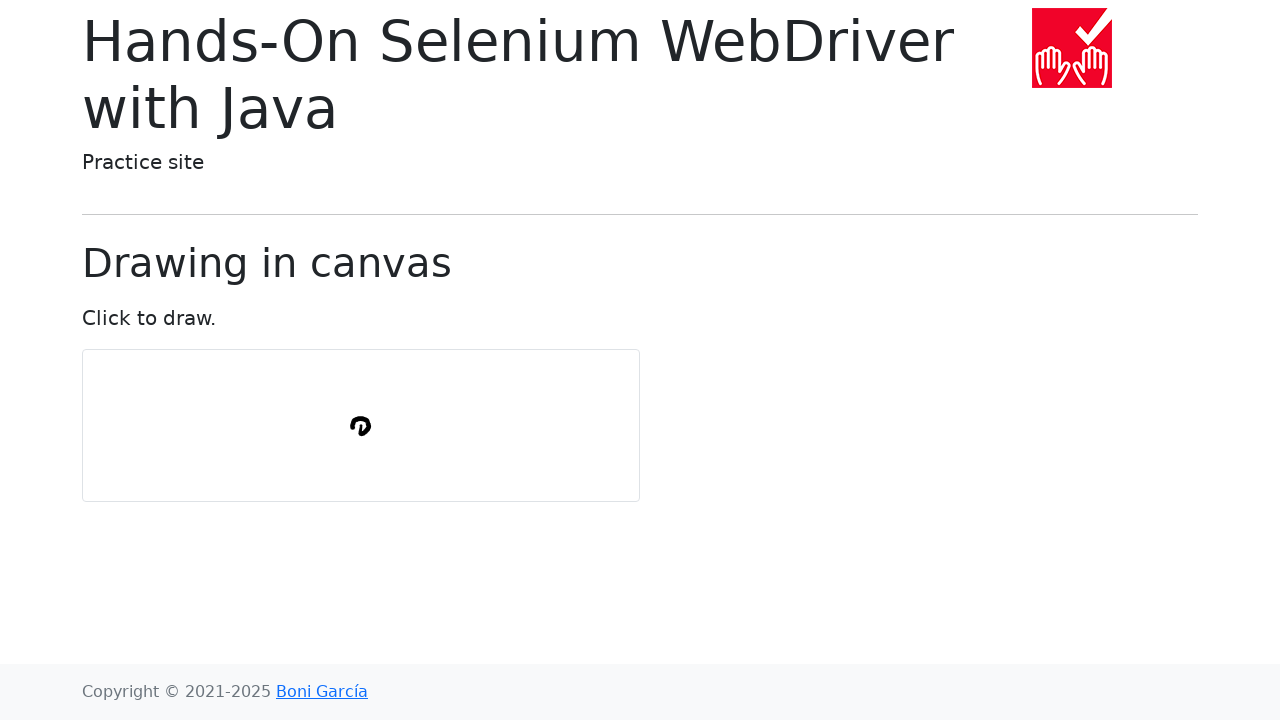

Moved mouse to draw circular pattern point 11 of 11 at (361, 434)
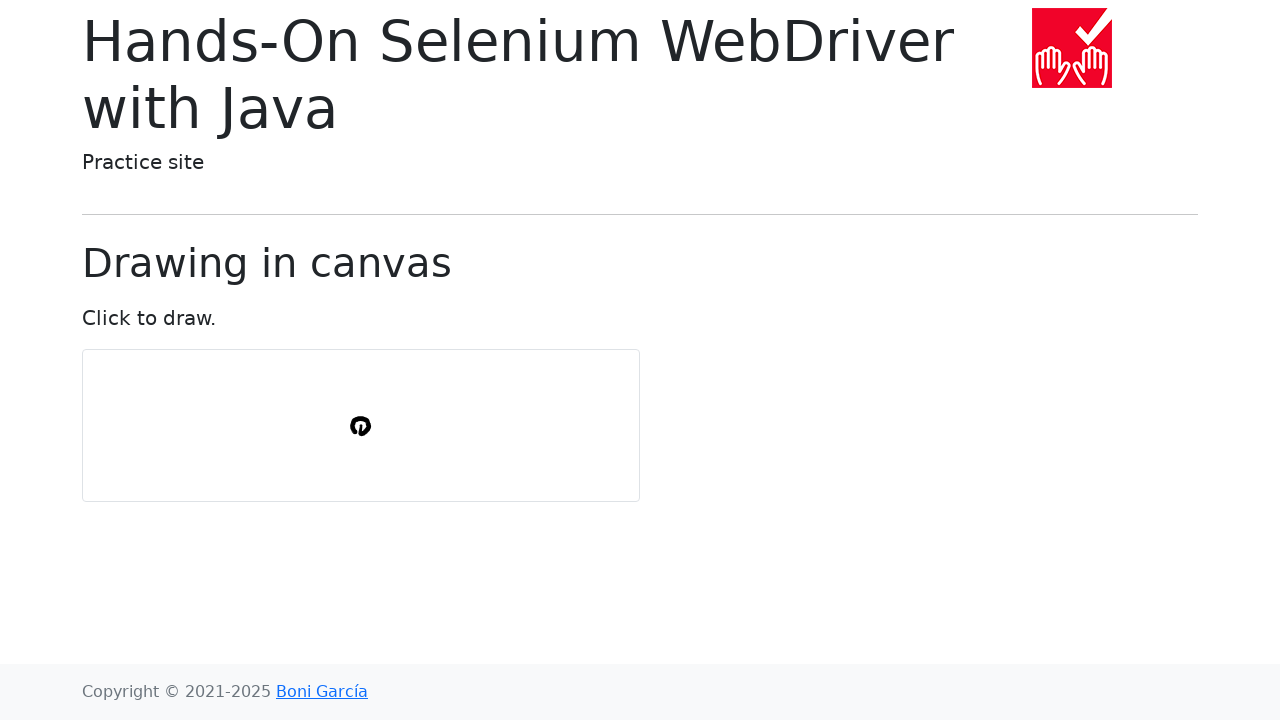

Released mouse button to complete circular drawing at (361, 434)
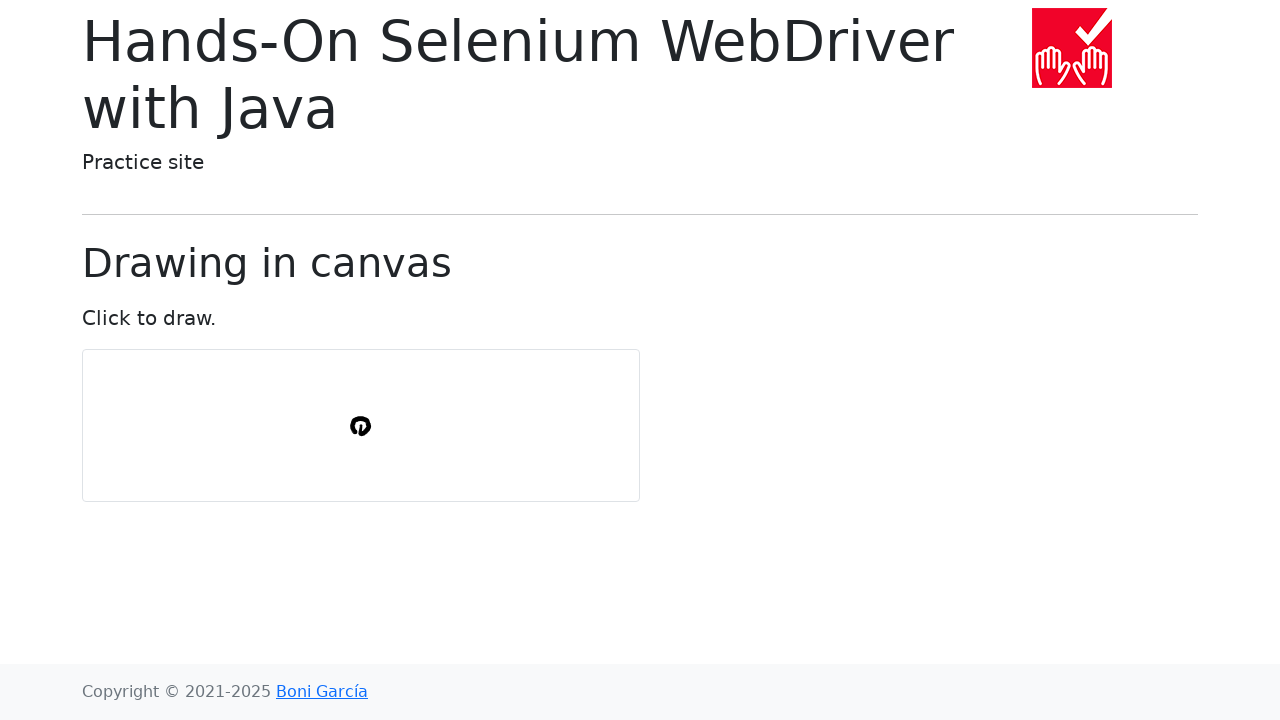

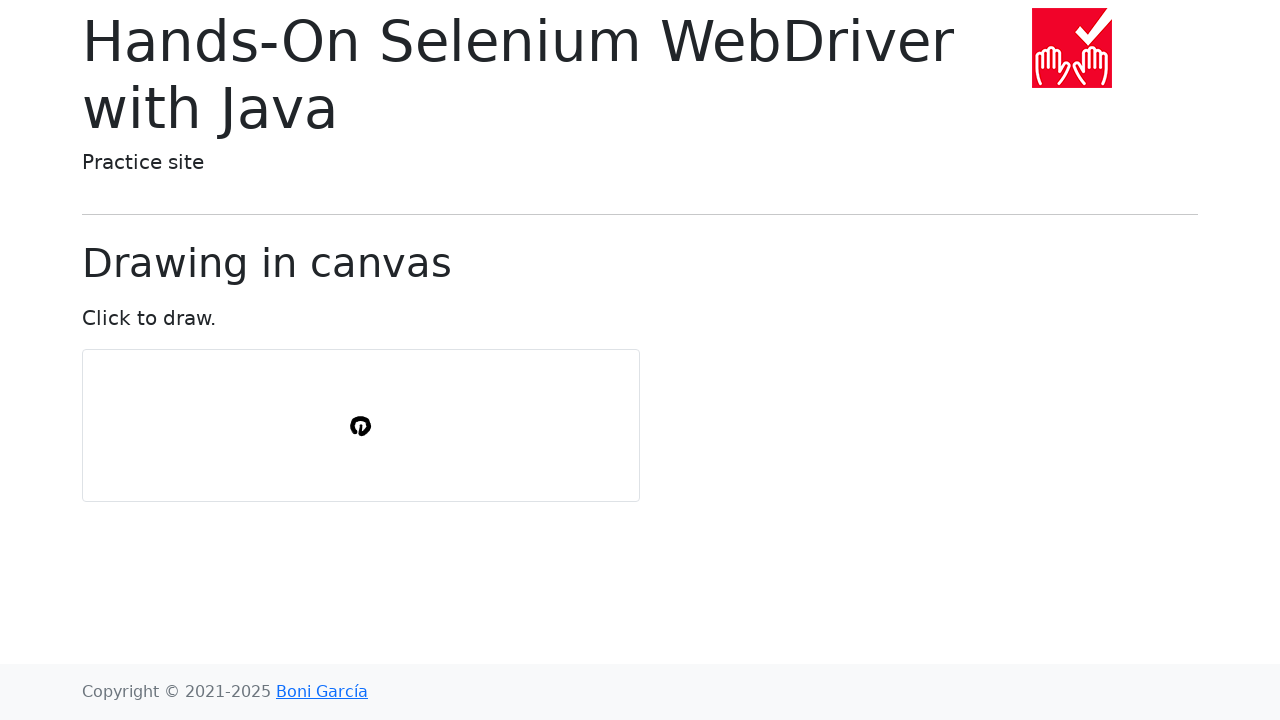